Tests draggable functionality by dragging an element to a new position

Starting URL: https://jqueryui.com/draggable/

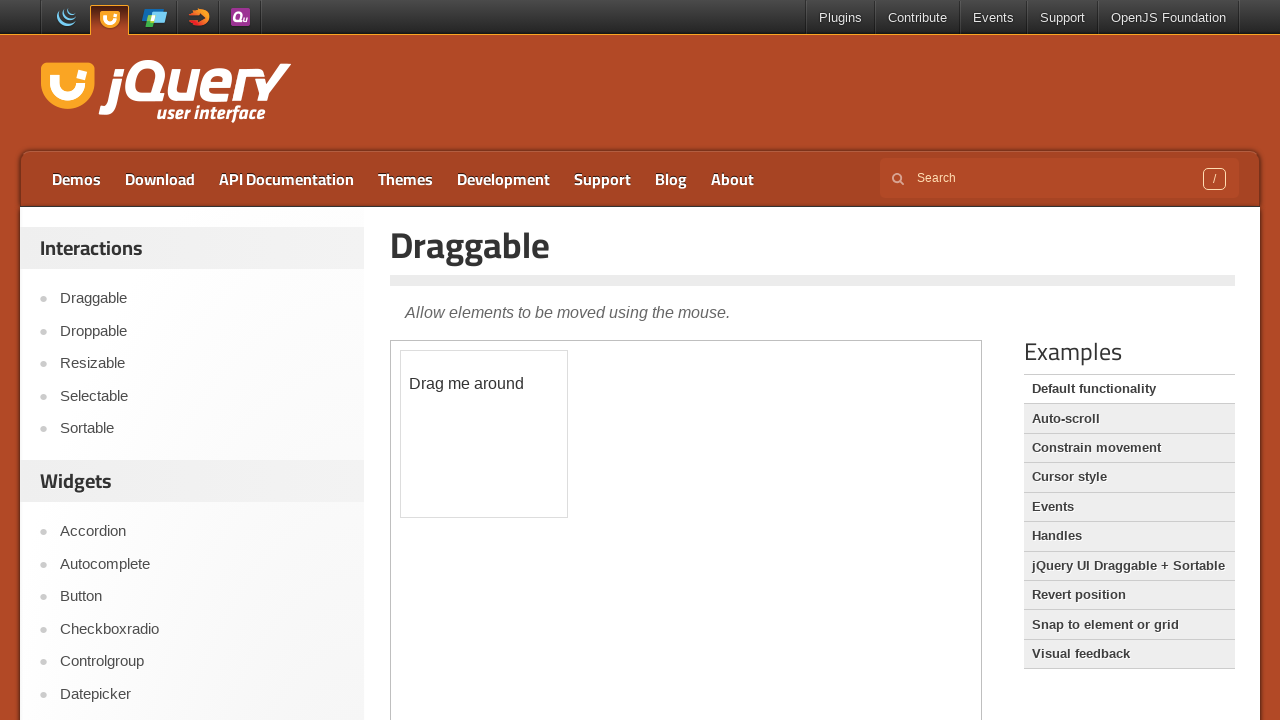

Located iframe containing the draggable demo
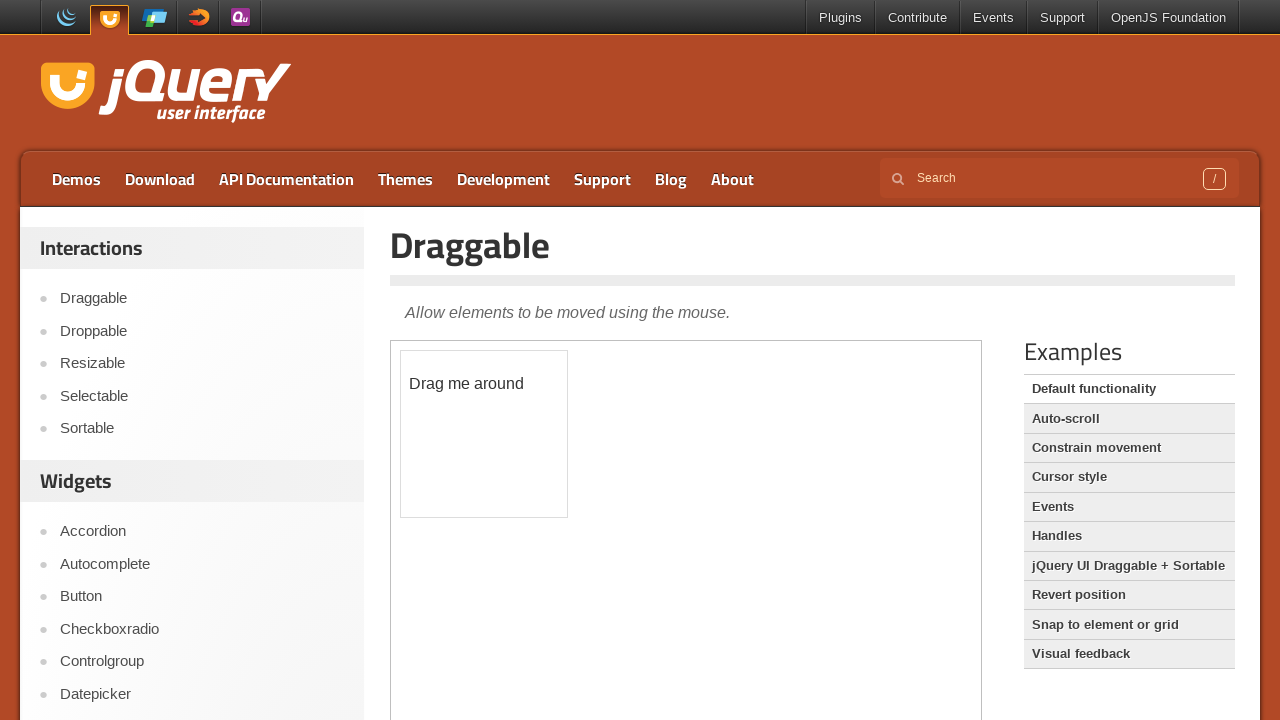

Located the draggable element
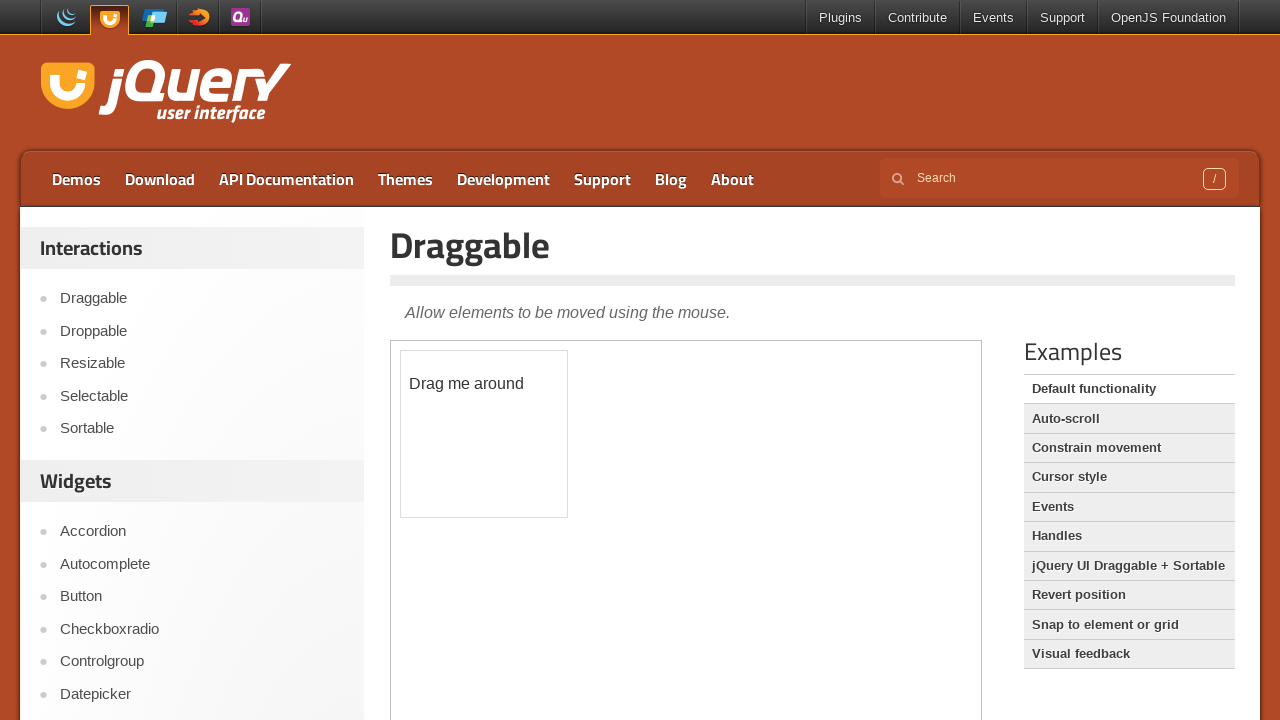

Retrieved bounding box of draggable element
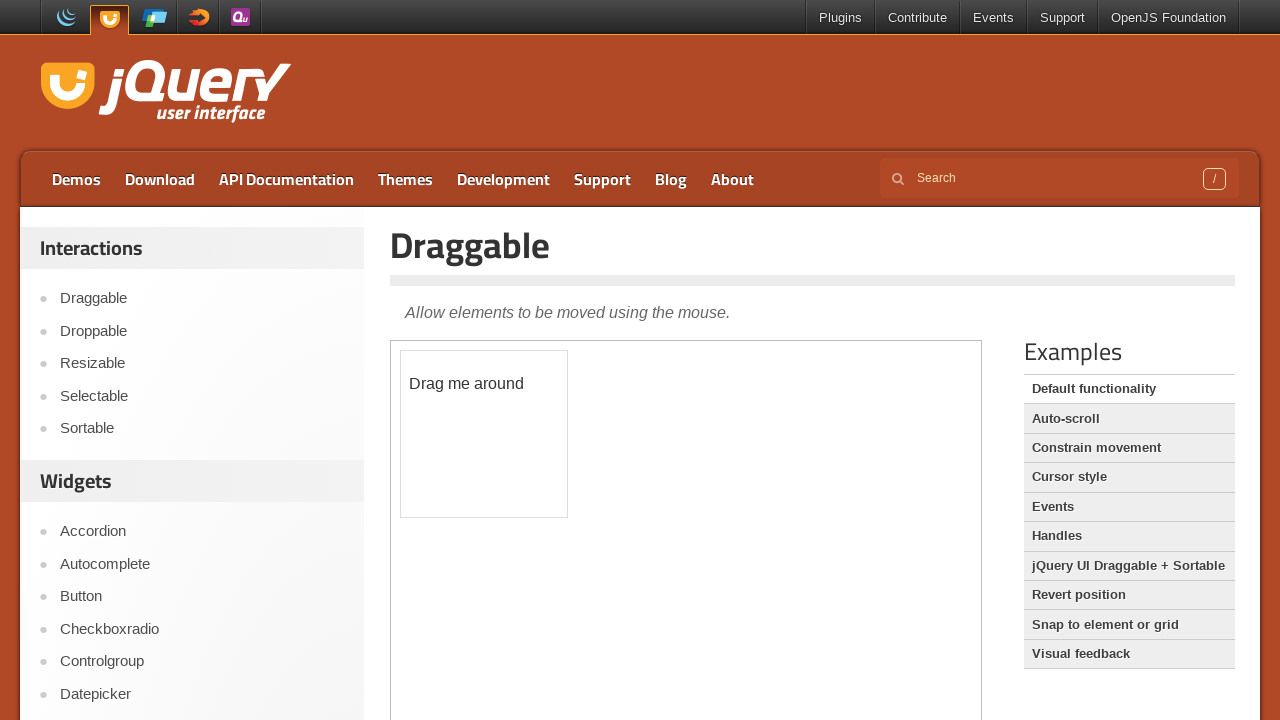

Moved mouse to center of draggable element at (484, 434)
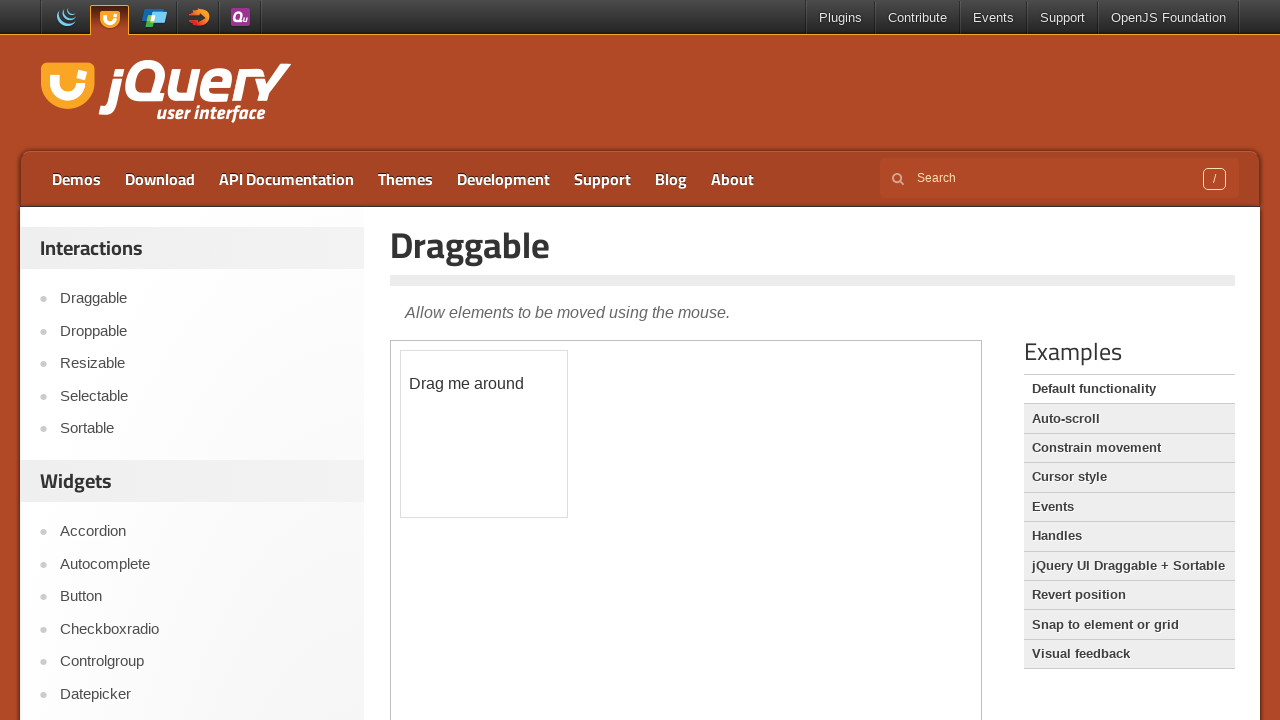

Pressed mouse button down to start drag at (484, 434)
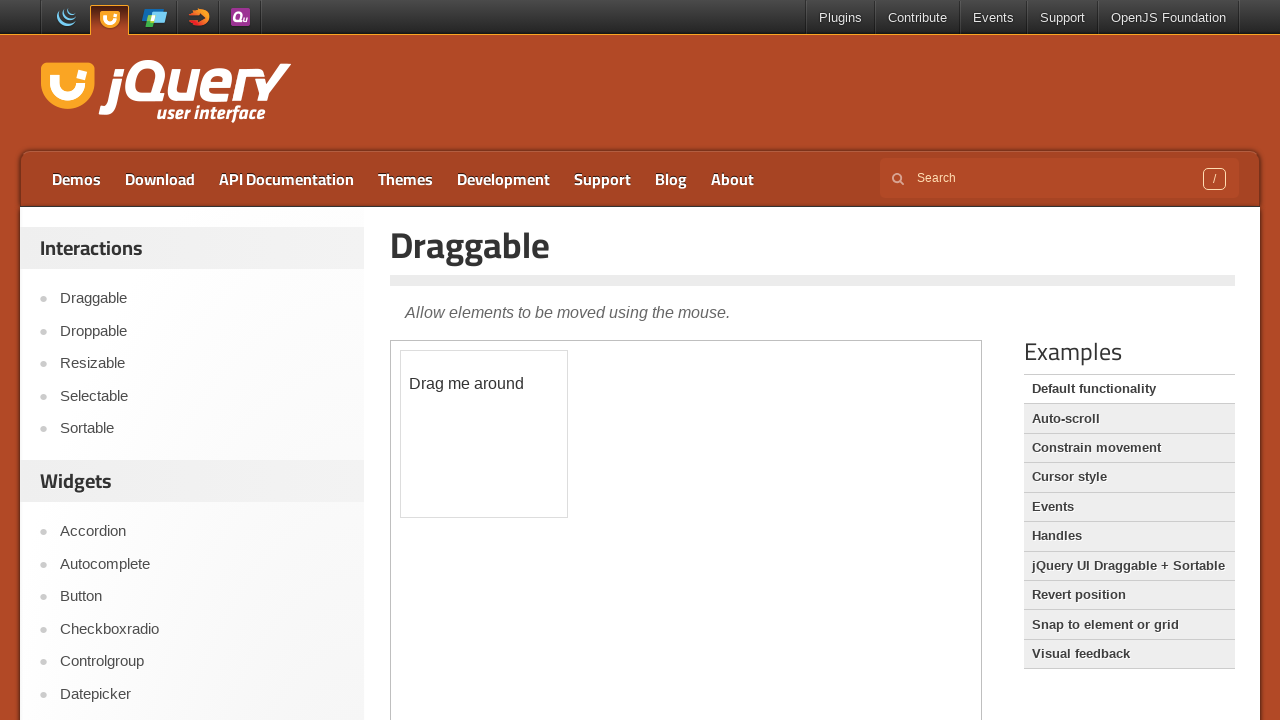

Dragged element to new position (200px right, 150px down) at (600, 500)
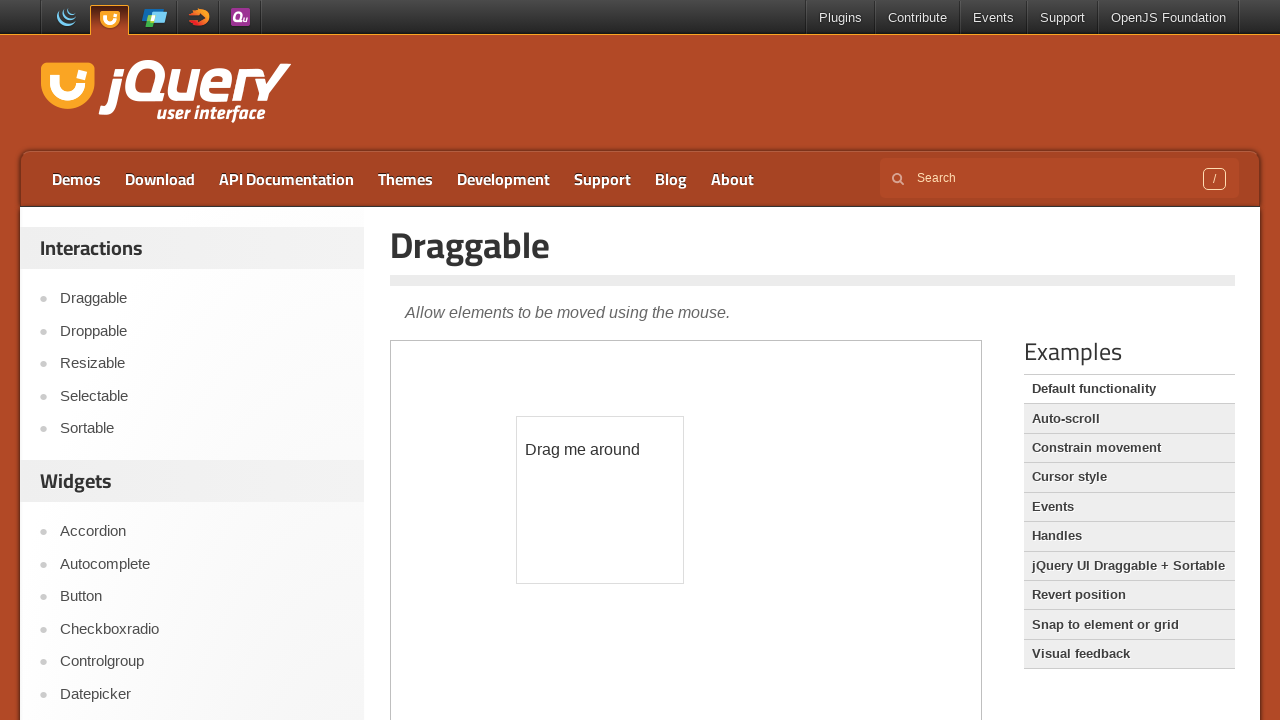

Released mouse button to complete drag operation at (600, 500)
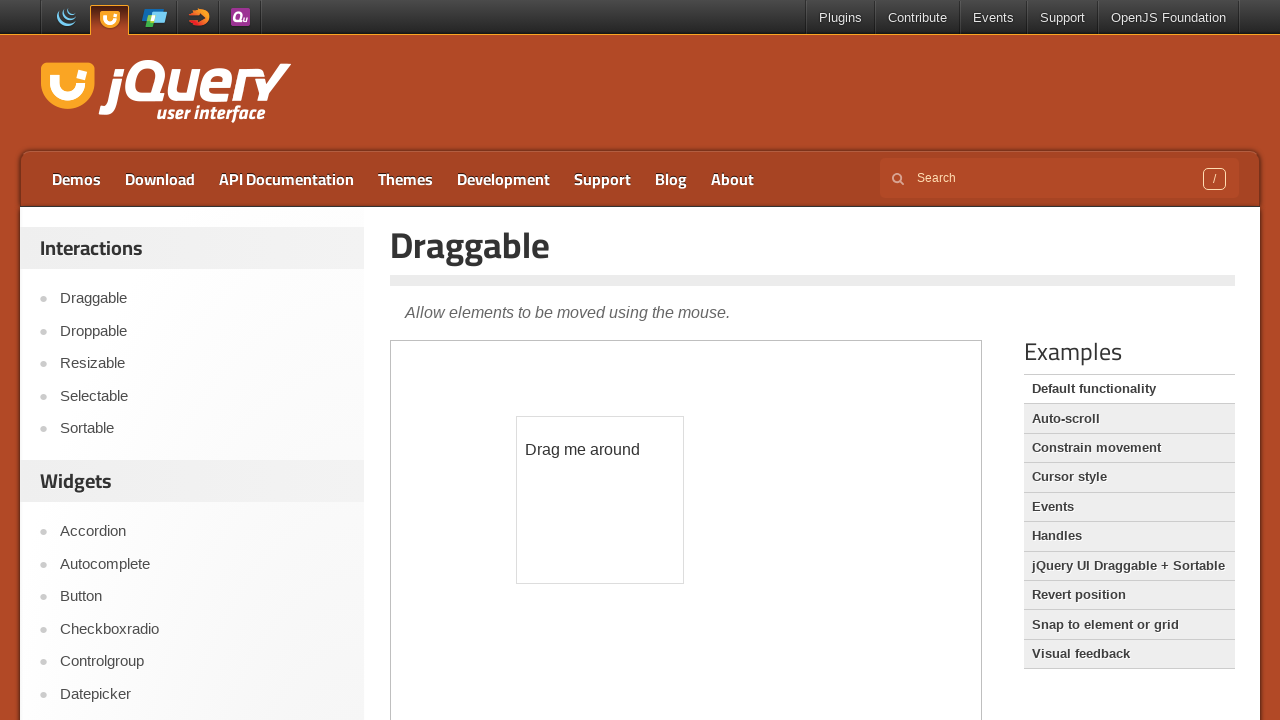

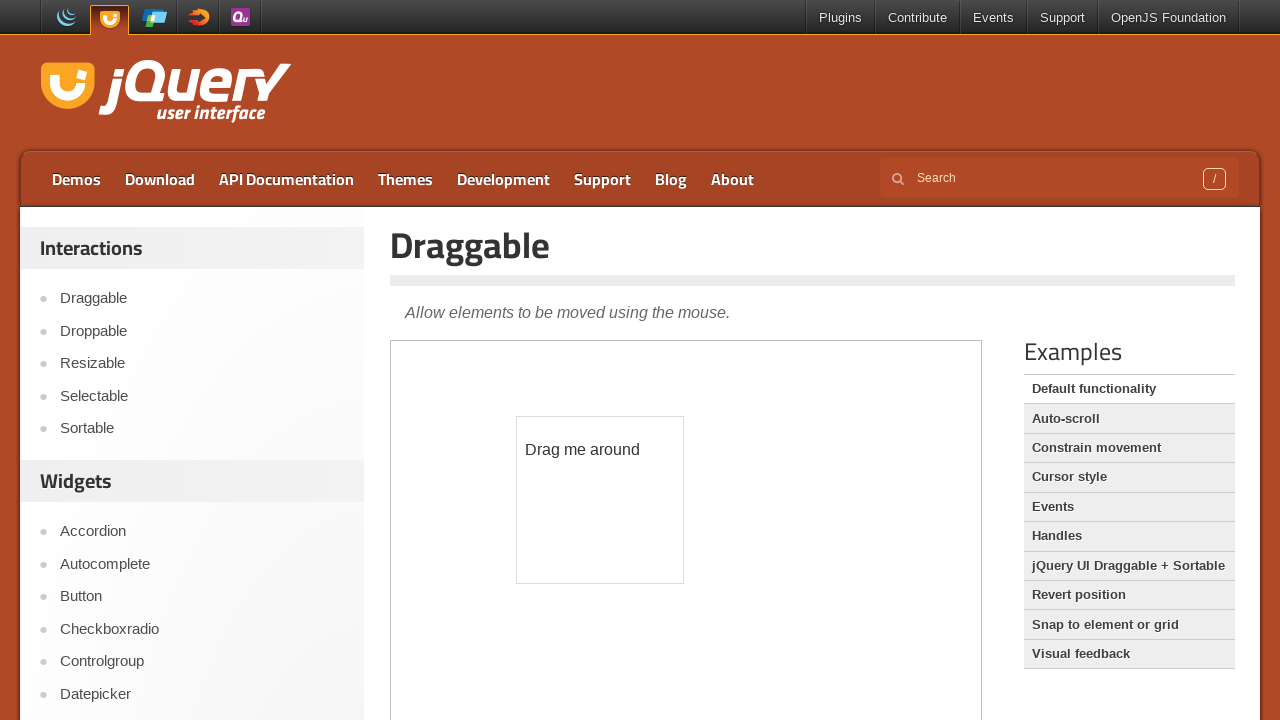